Tests checkbox functionality on leafground.com by navigating to the checkbox section via the Element menu and interacting with a "Select Multiple" checkbox field, then verifying it contains the text "London"

Starting URL: https://www.leafground.com

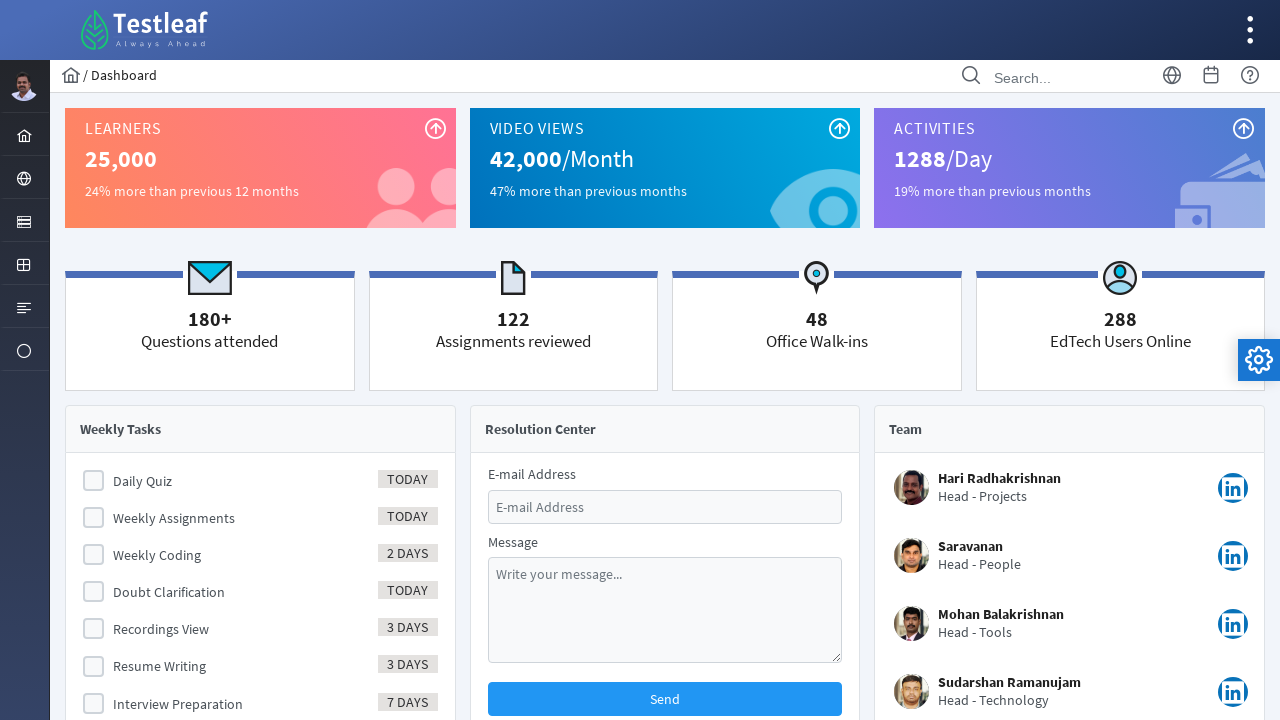

Clicked Element button in the menu at (24, 220) on #menuform\:j_idt40
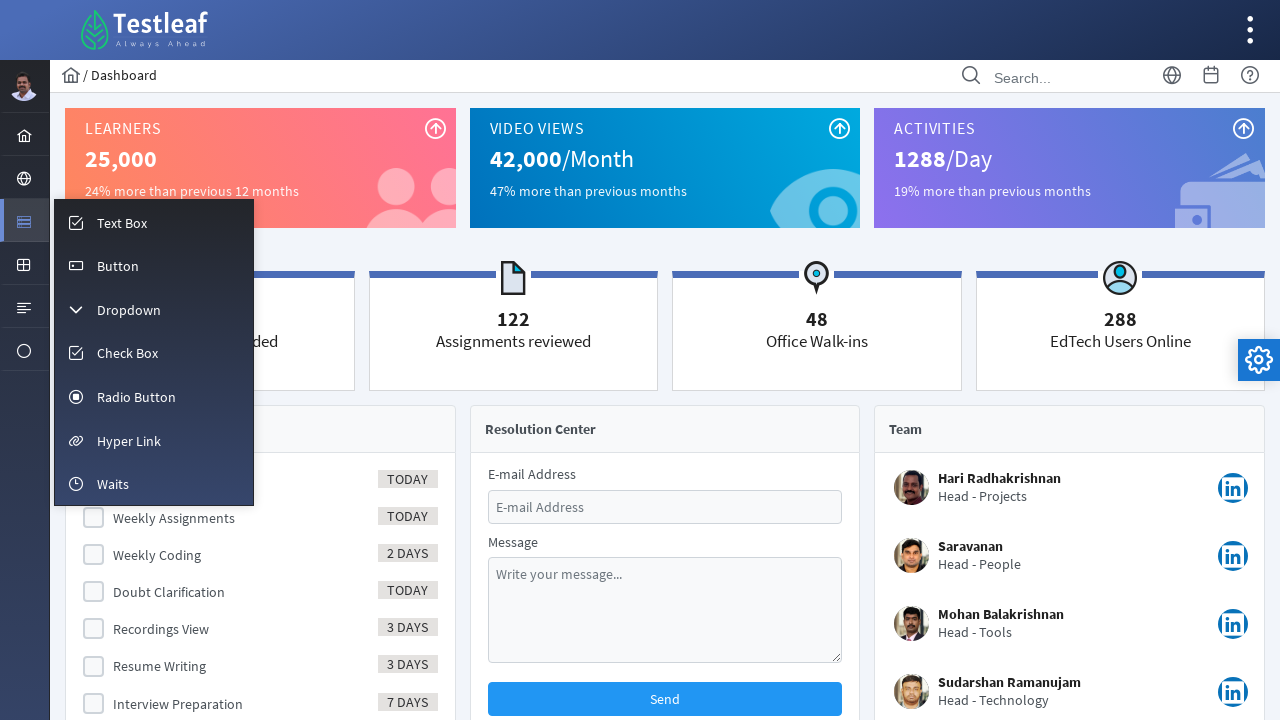

Waited 1000ms for page to load
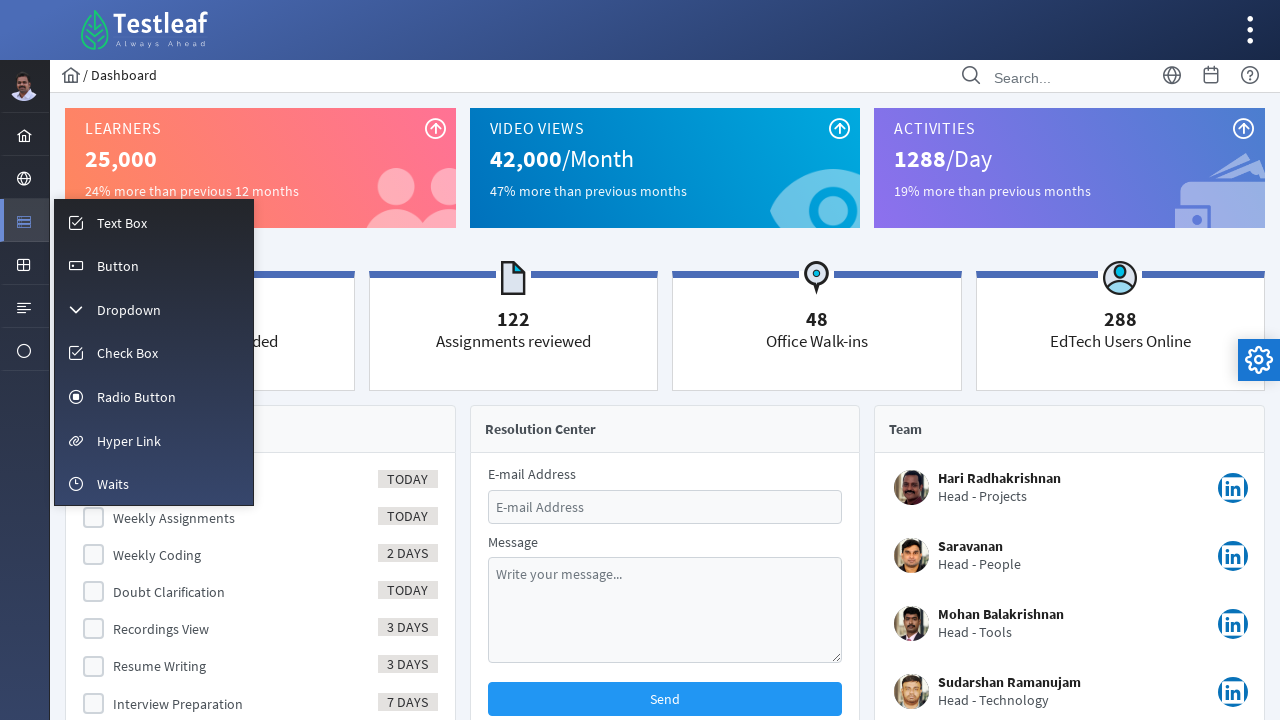

Clicked checkbox menu option at (154, 353) on #menuform\:m_checkbox
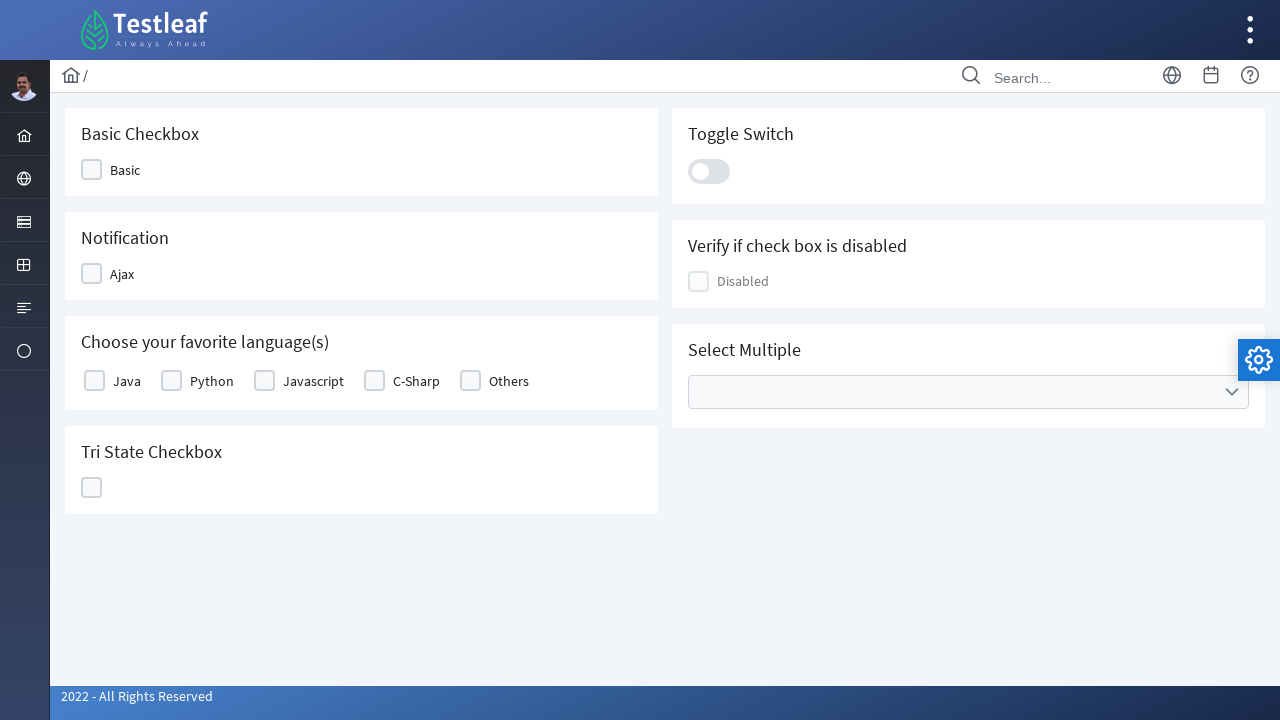

Waited 1000ms for checkbox page to load
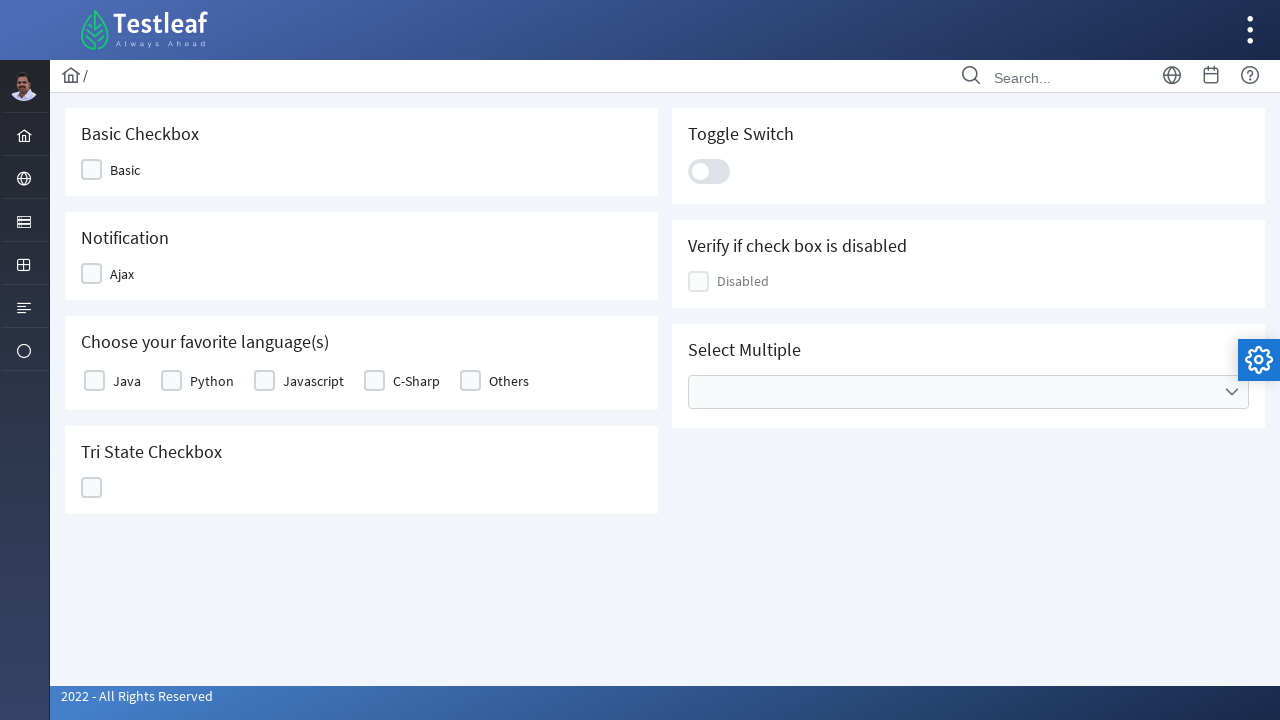

Clicked on Select Multiple checkbox field at (968, 392) on #j_idt87\:multiple
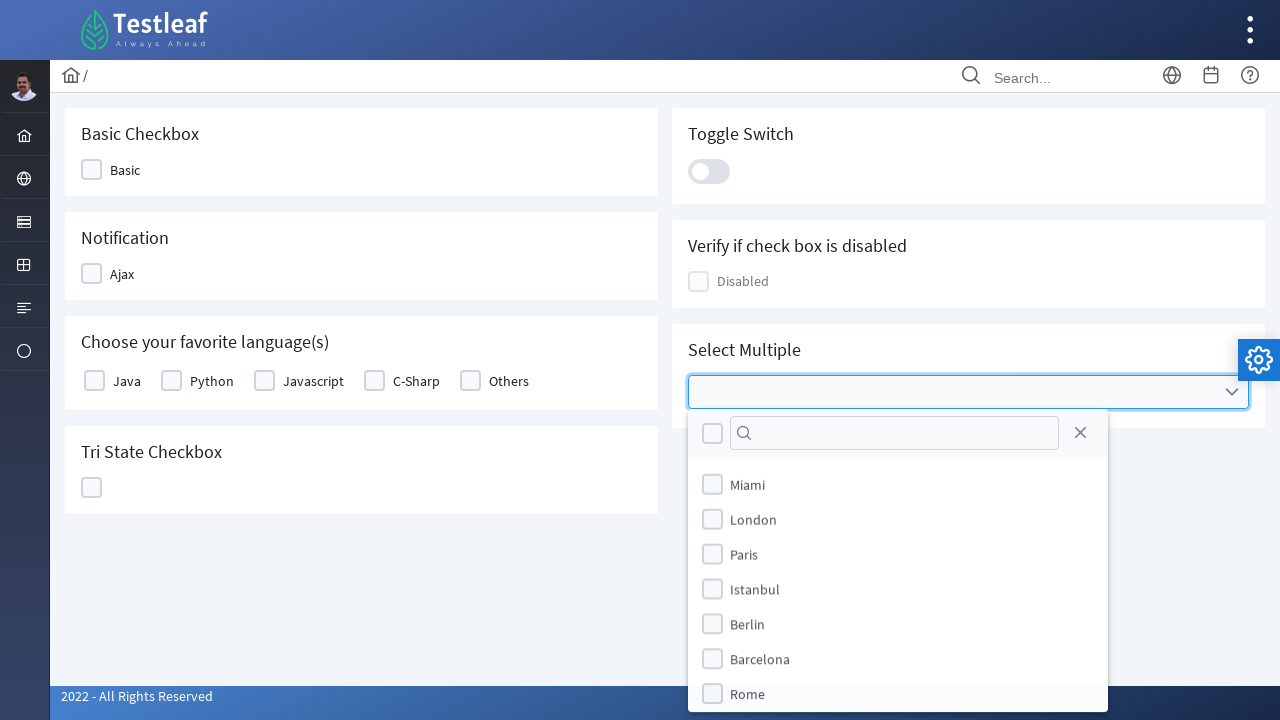

Waited 1000ms for field interaction
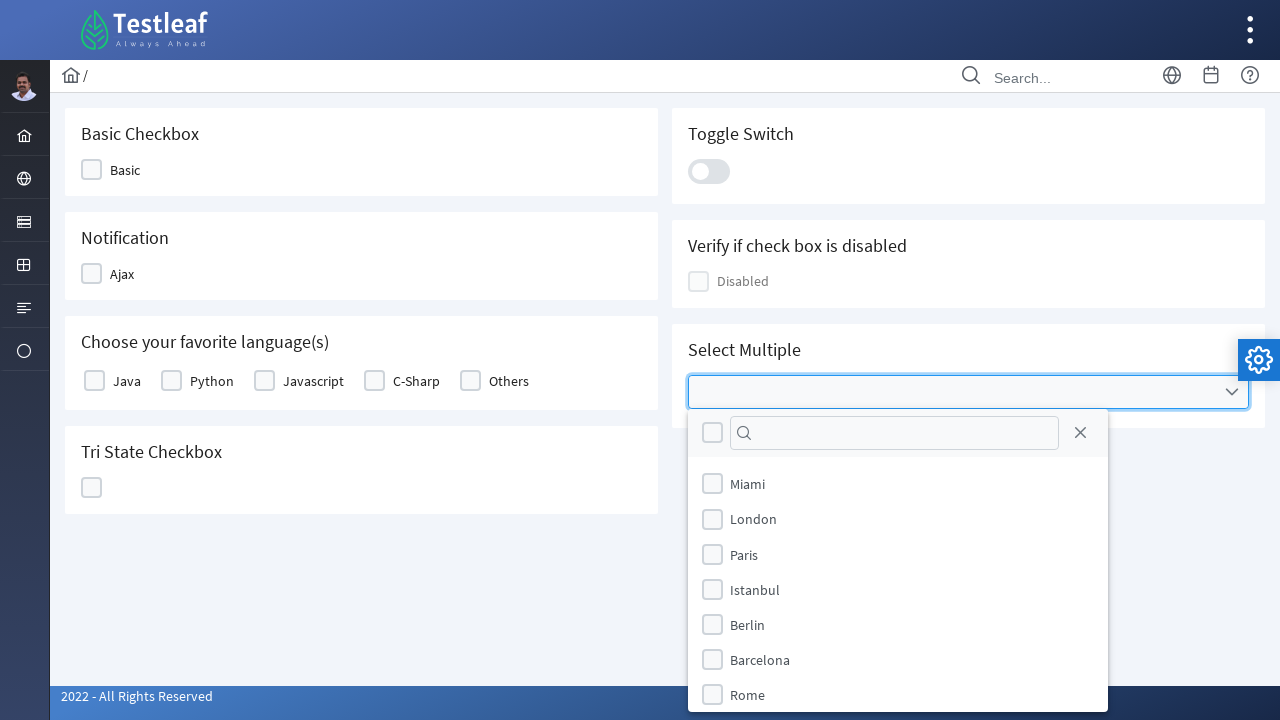

Verified Select Multiple field contains text 'London'
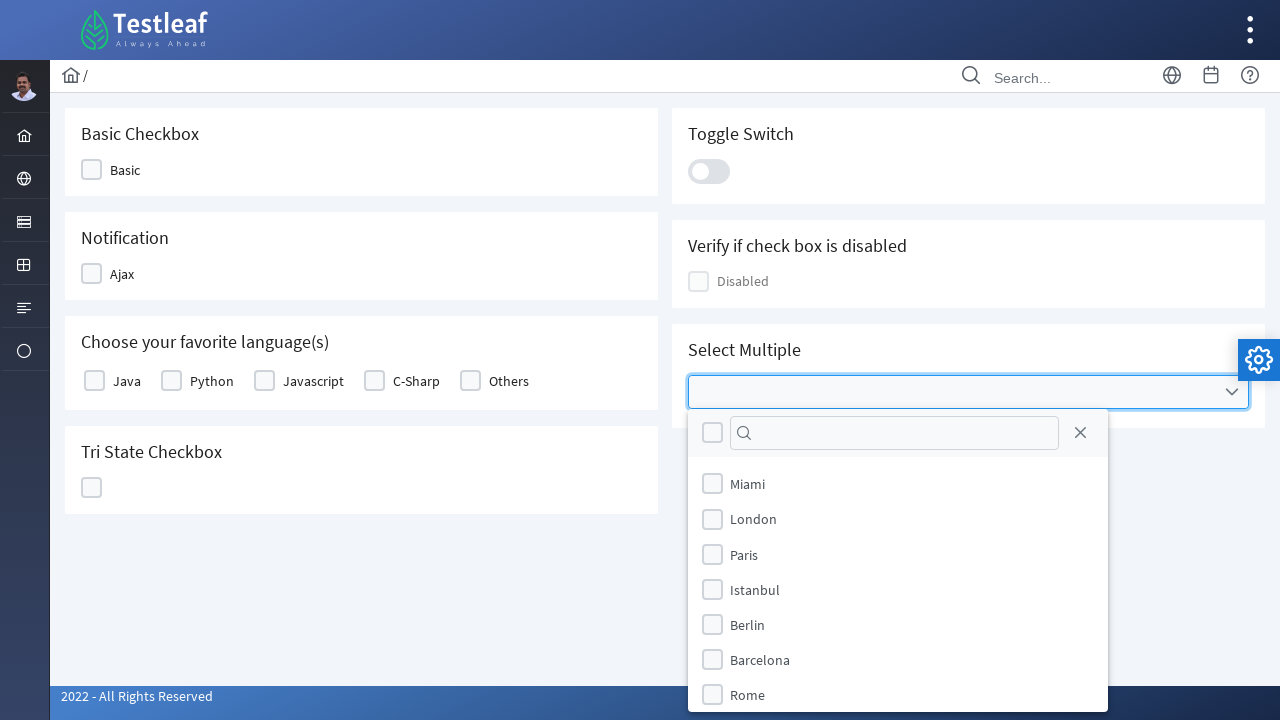

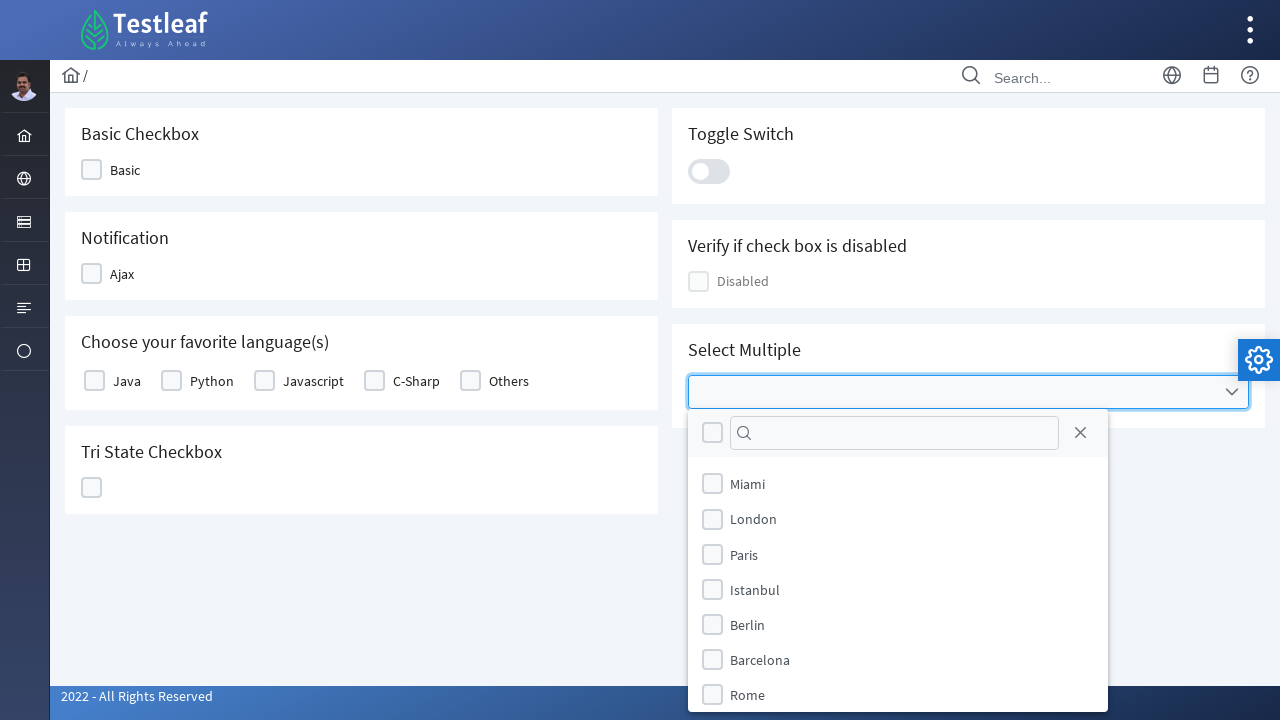